Tests clicking a sequence of dynamically appearing buttons until all are clicked

Starting URL: https://testpages.eviltester.com/styled/dynamic-buttons-simple.html

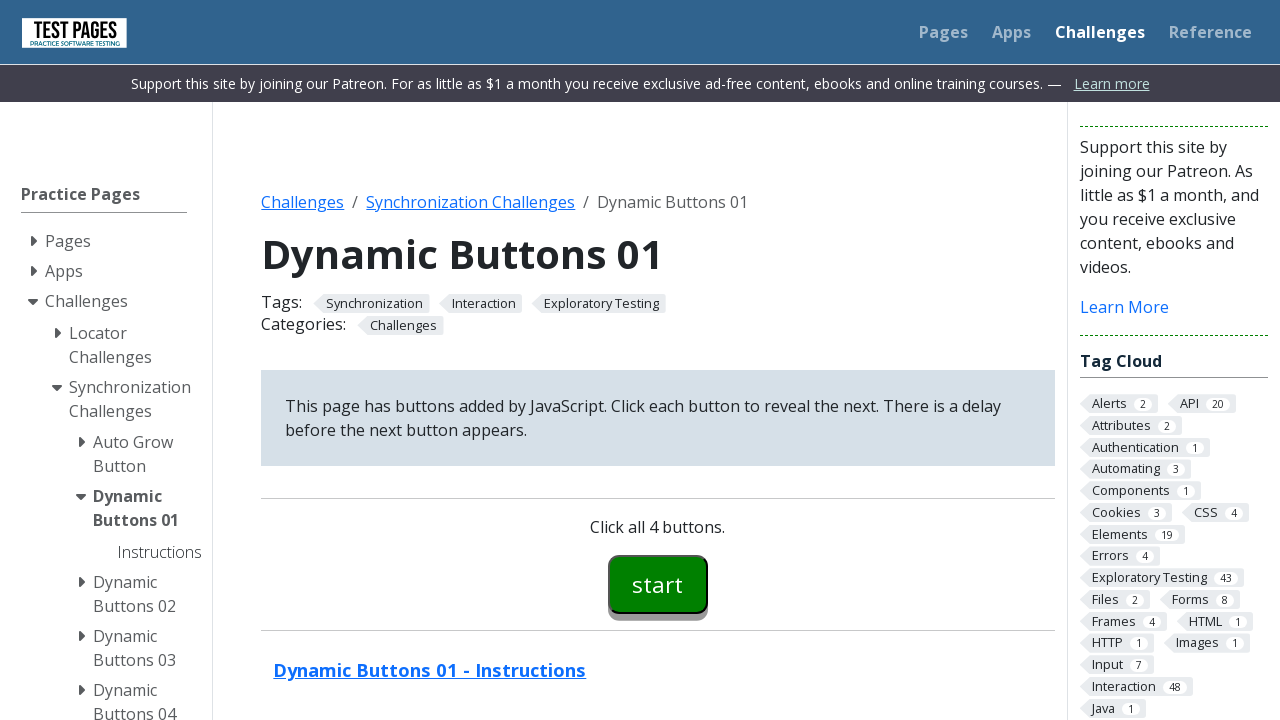

Navigated to dynamic buttons test page
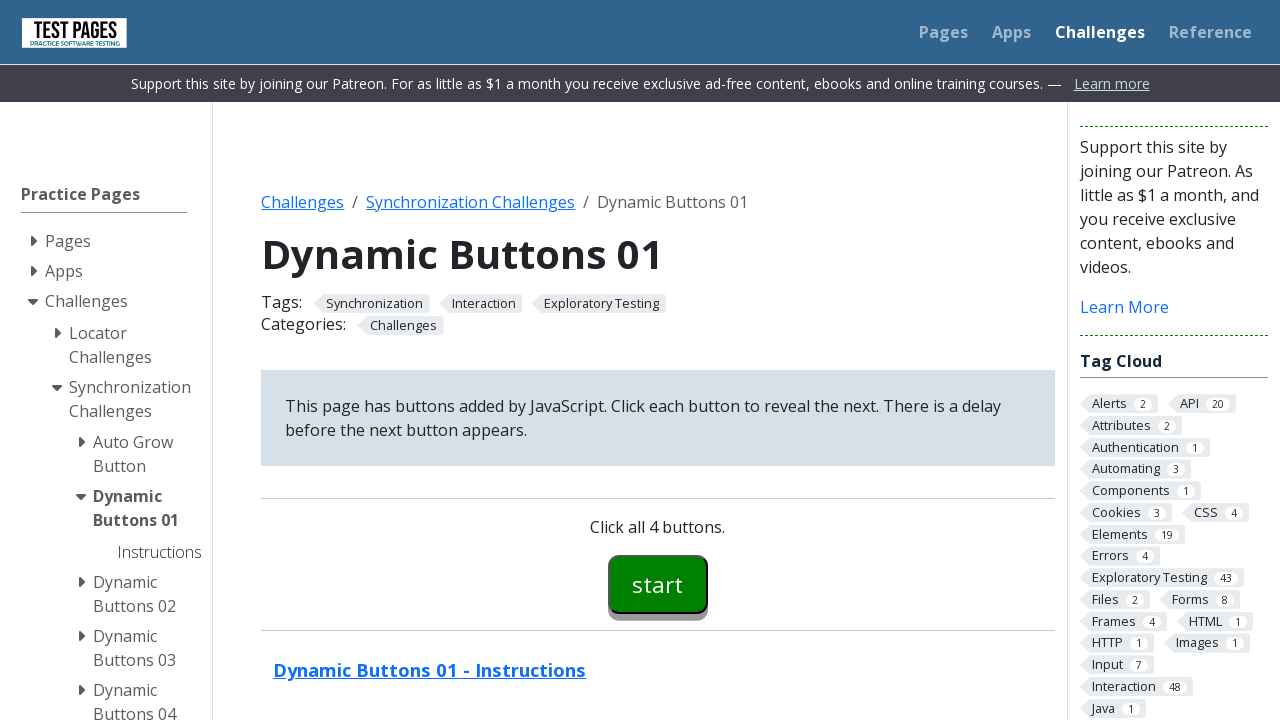

Clicked first dynamic button (button00) at (658, 584) on #button00
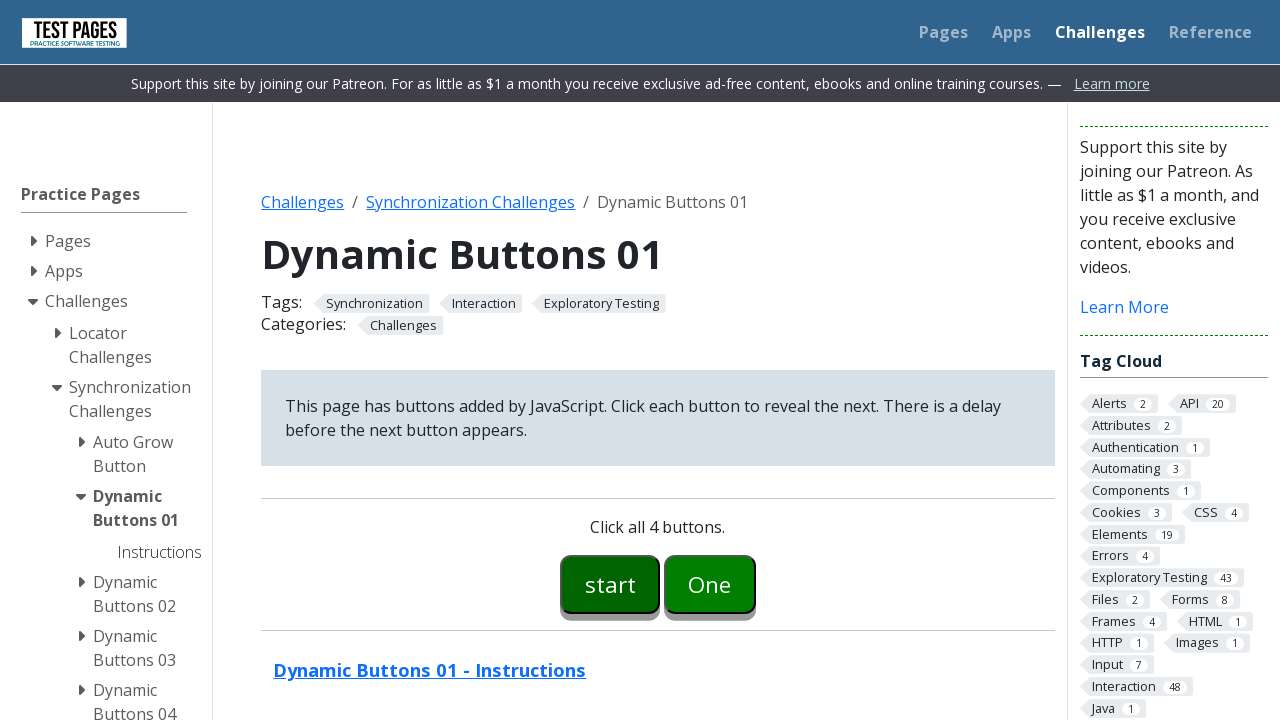

Clicked second dynamic button (button01) at (710, 584) on #button01
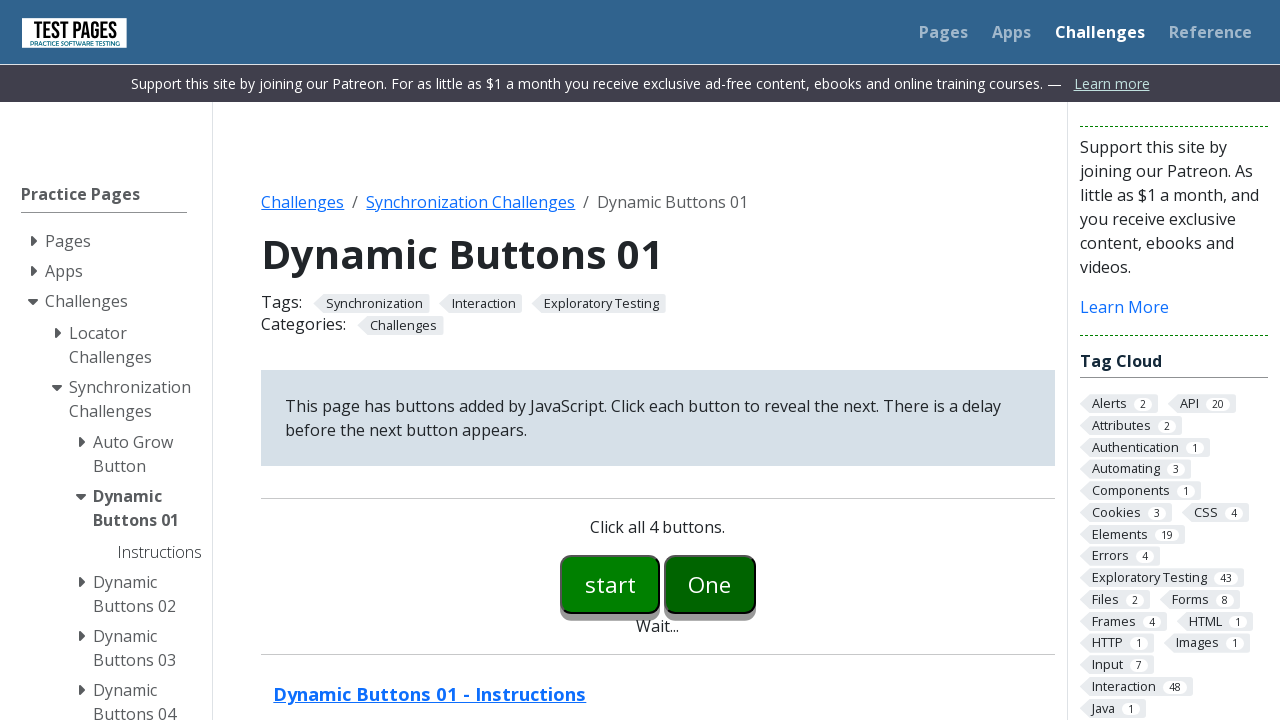

Third dynamic button (button02) appeared
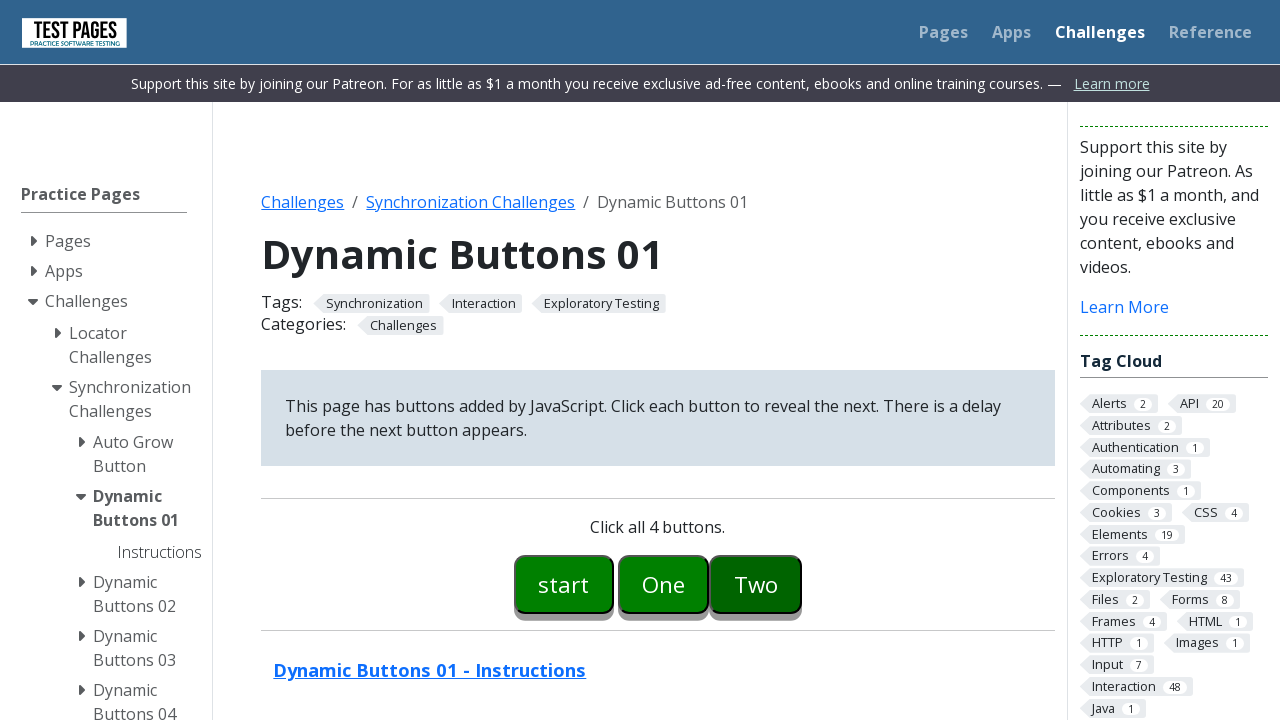

Clicked third dynamic button (button02) at (756, 584) on #button02
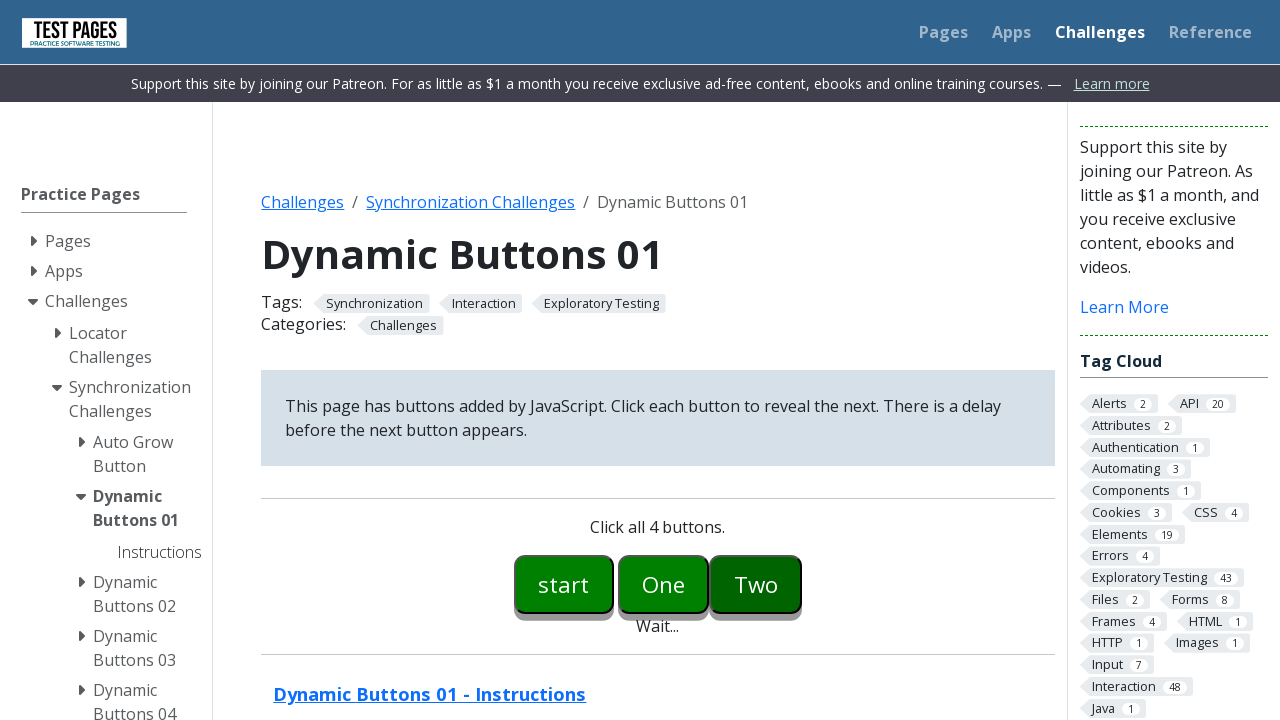

Fourth dynamic button (button03) appeared
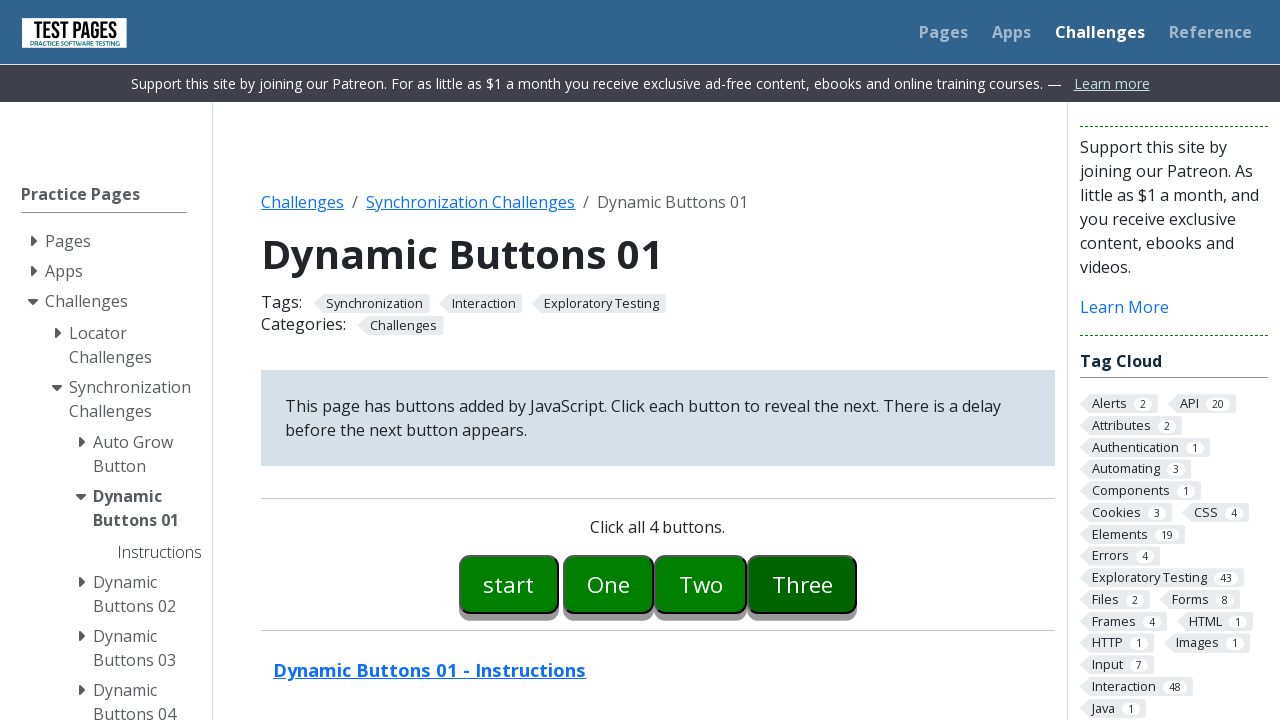

Clicked fourth dynamic button (button03) at (802, 584) on #button03
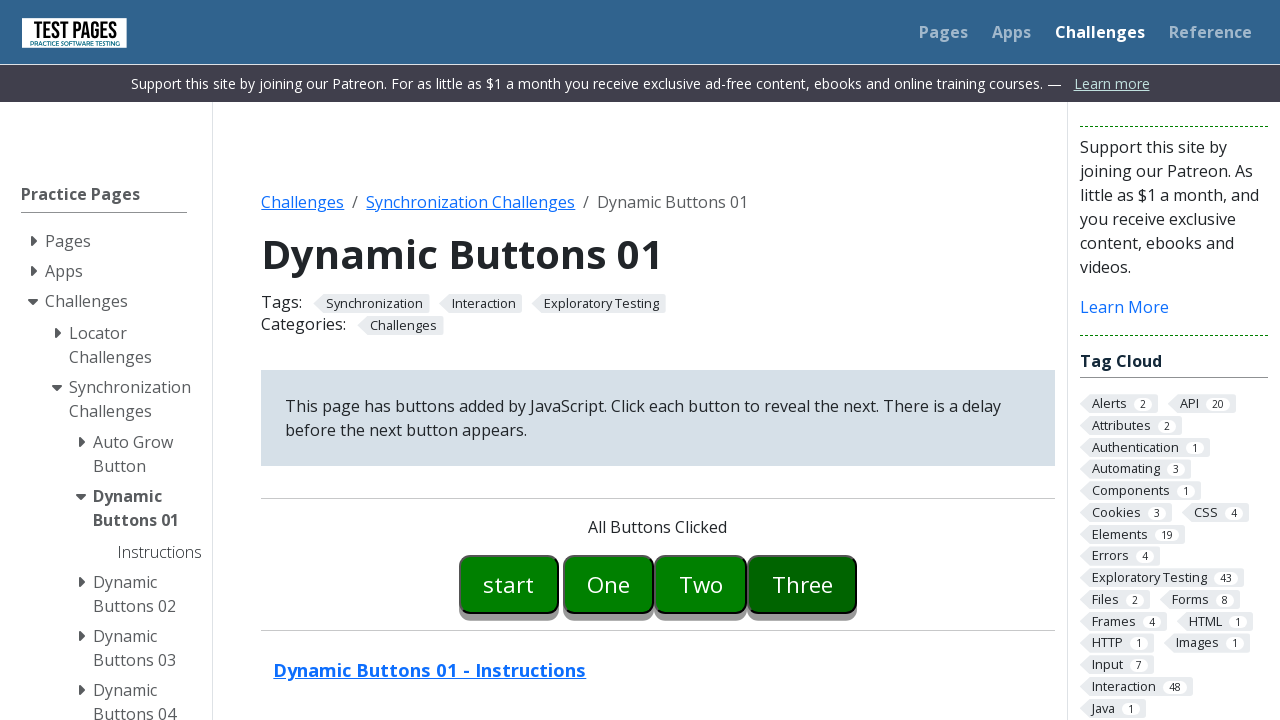

Success message appeared after clicking all buttons
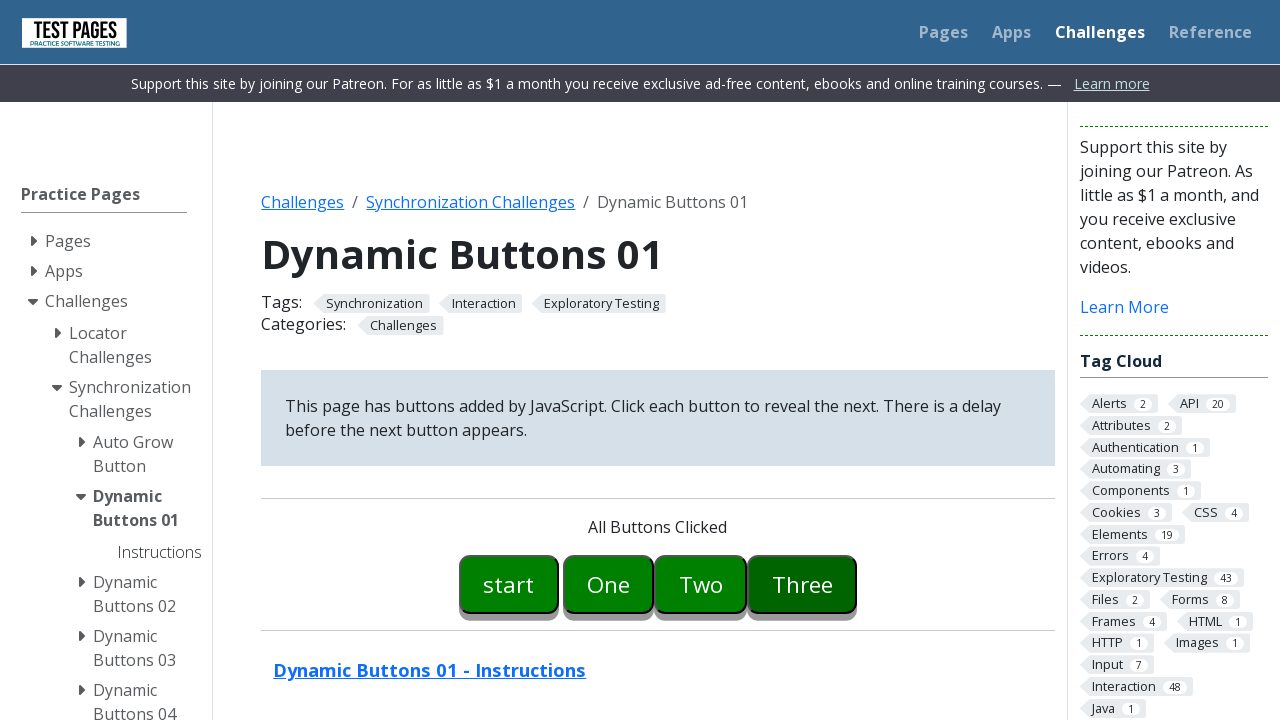

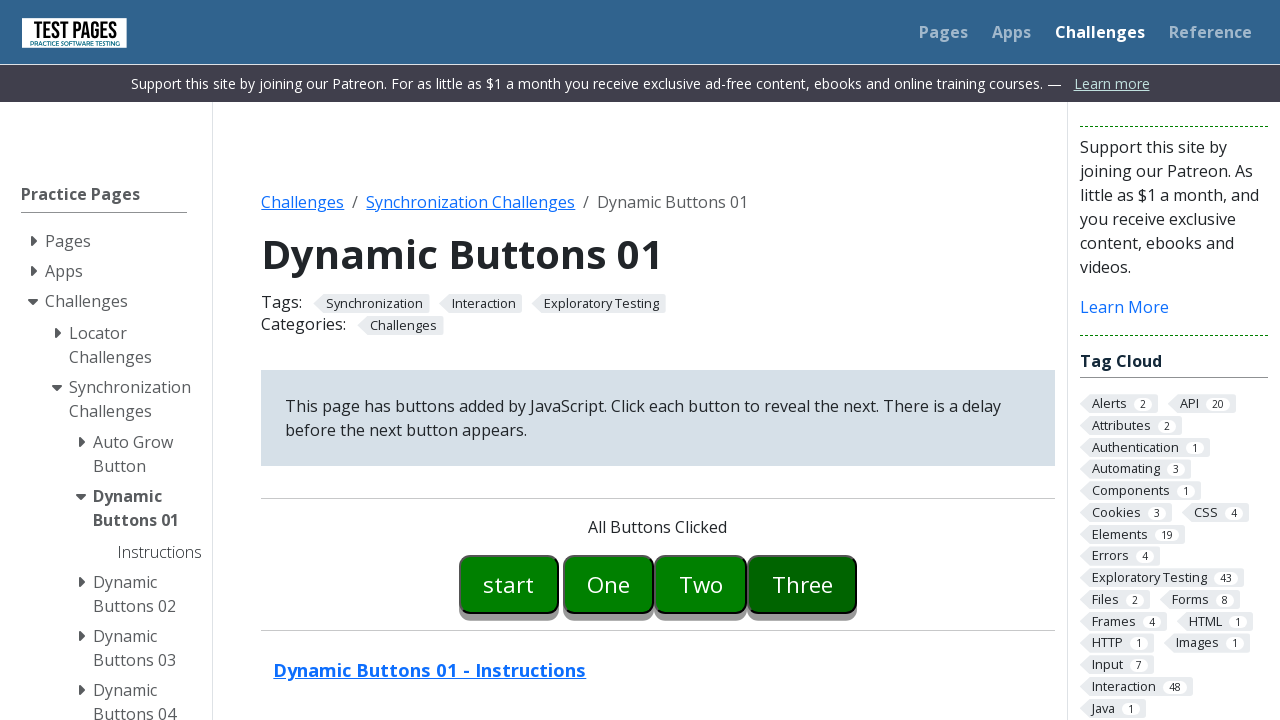